Tests navigation to status code 500 page

Starting URL: https://the-internet.herokuapp.com/

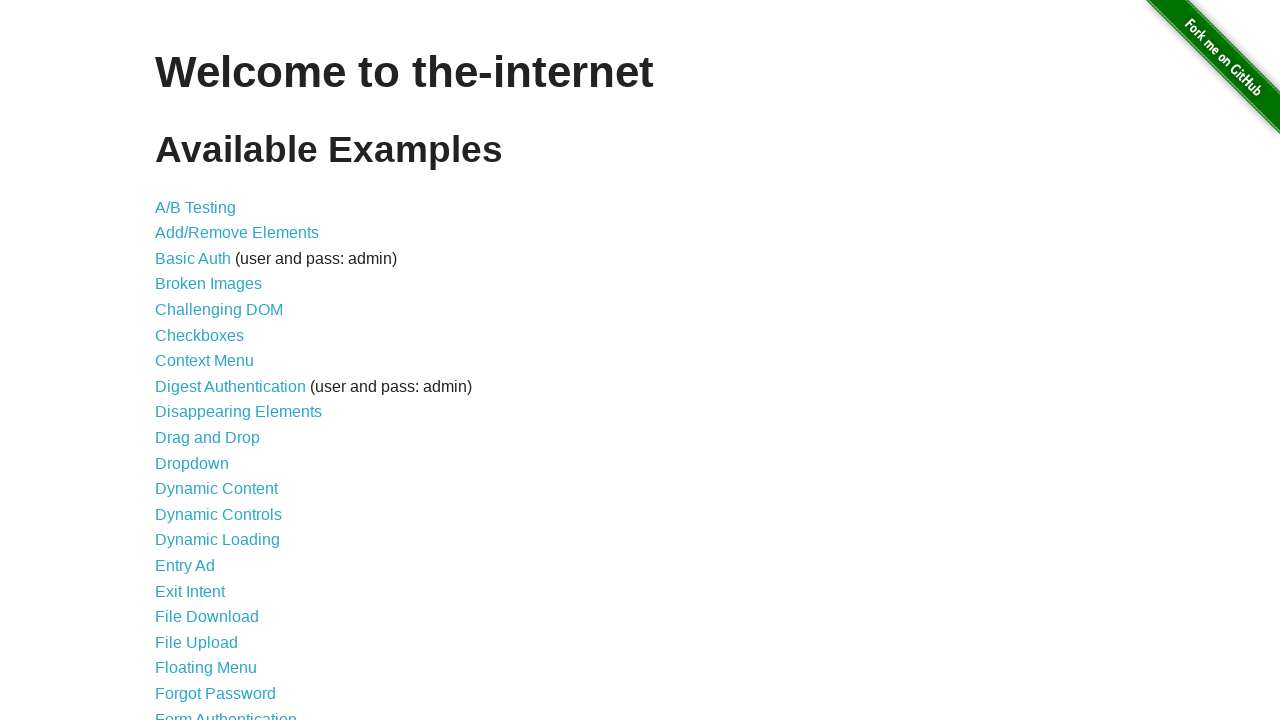

Clicked on status codes link at (203, 600) on xpath=//a[@href='/status_codes']
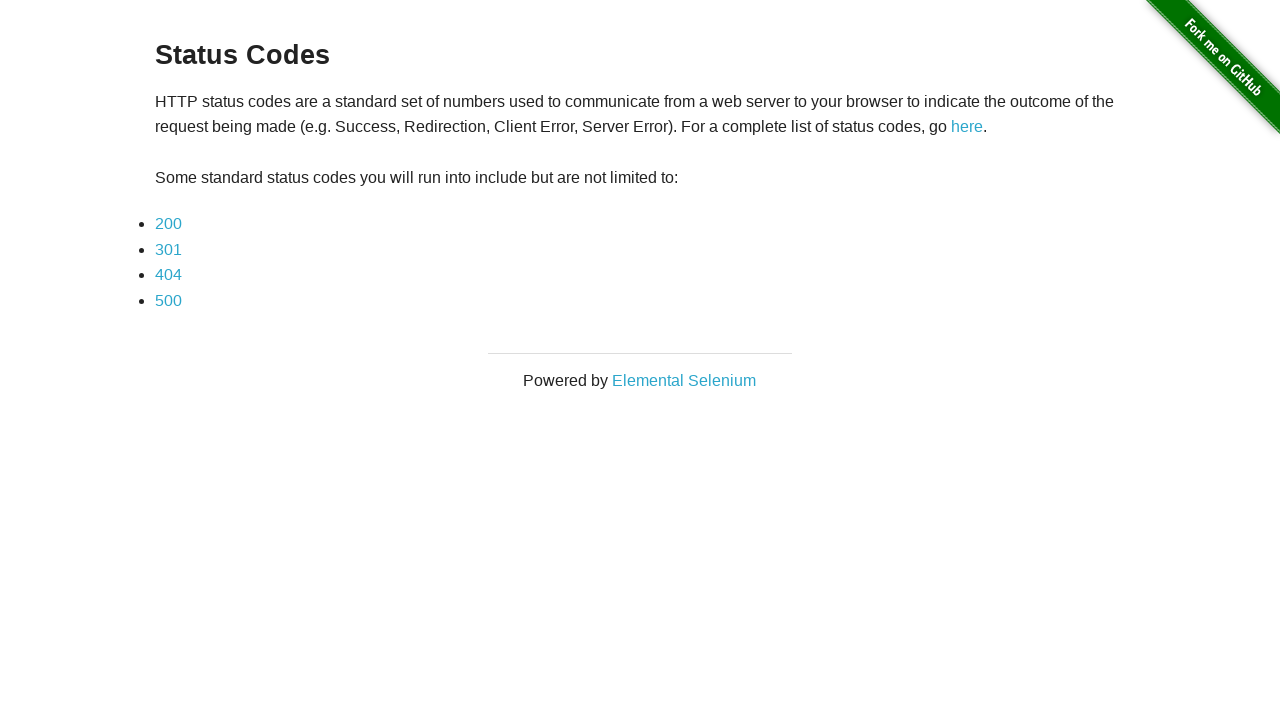

Waited for 500 status code link to appear
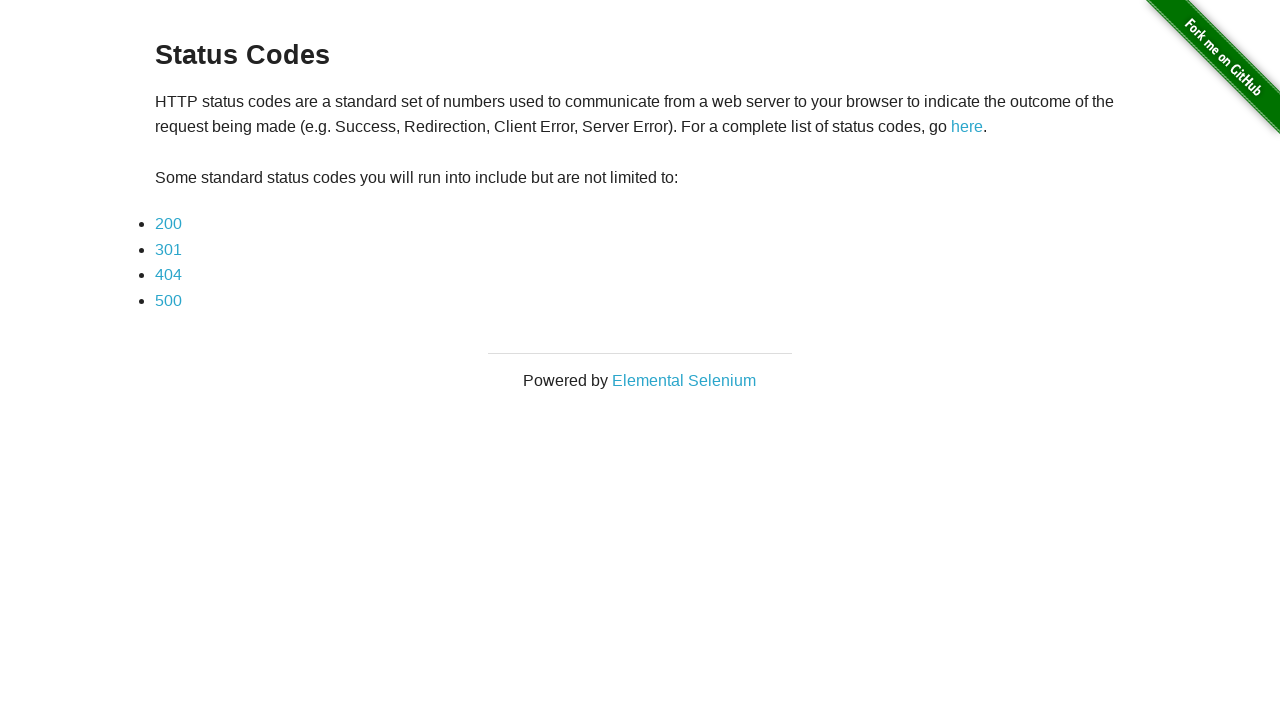

Clicked on 500 status code link at (168, 300) on xpath=//a[@href='status_codes/500']
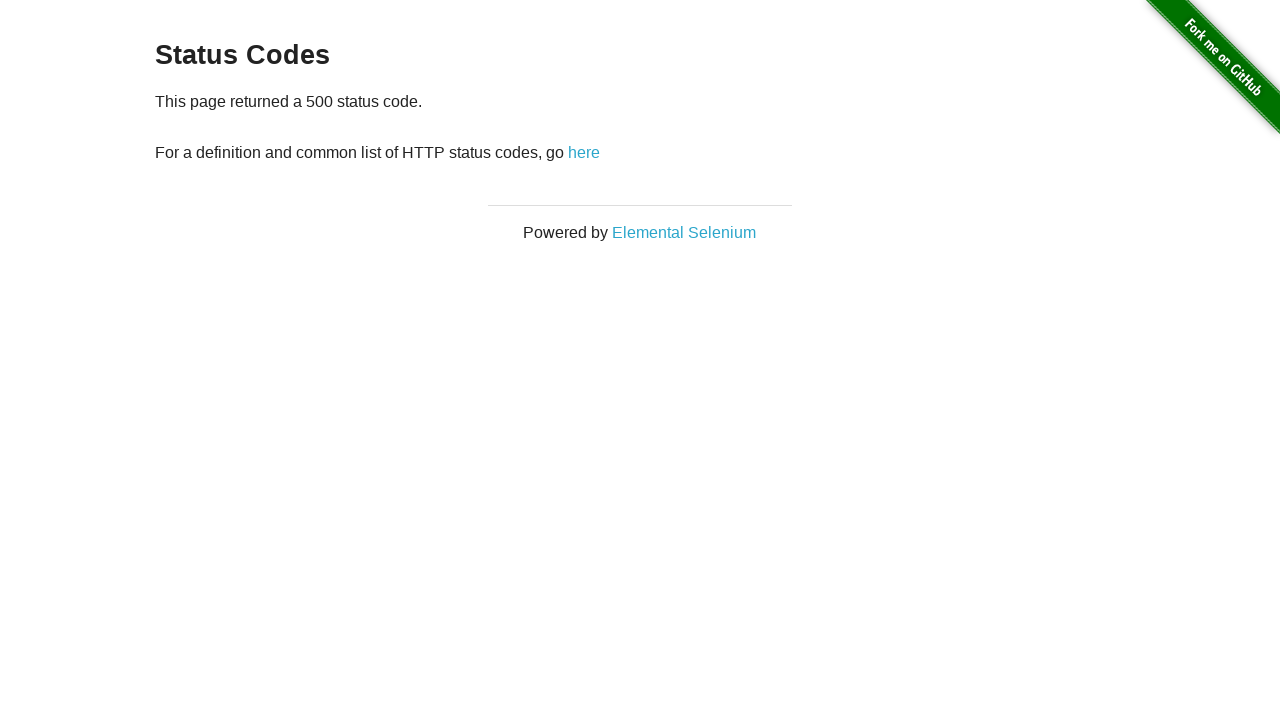

Waited for page body to load on status code 500 page
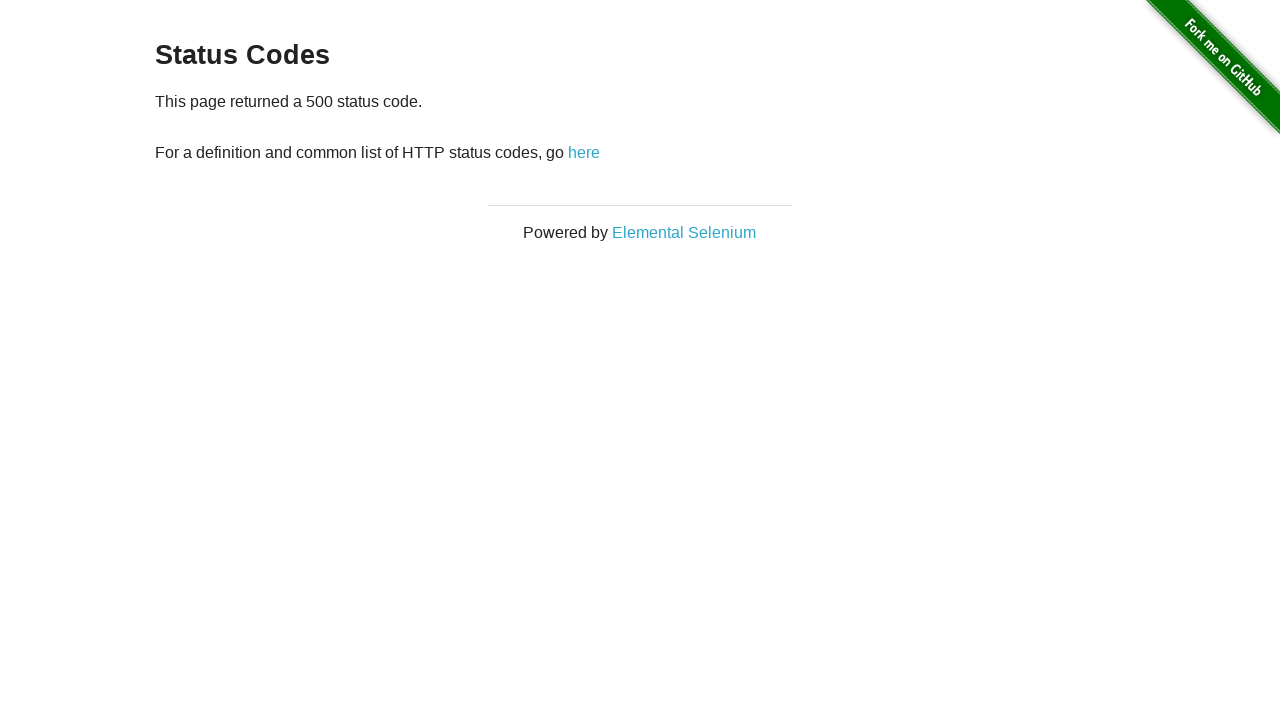

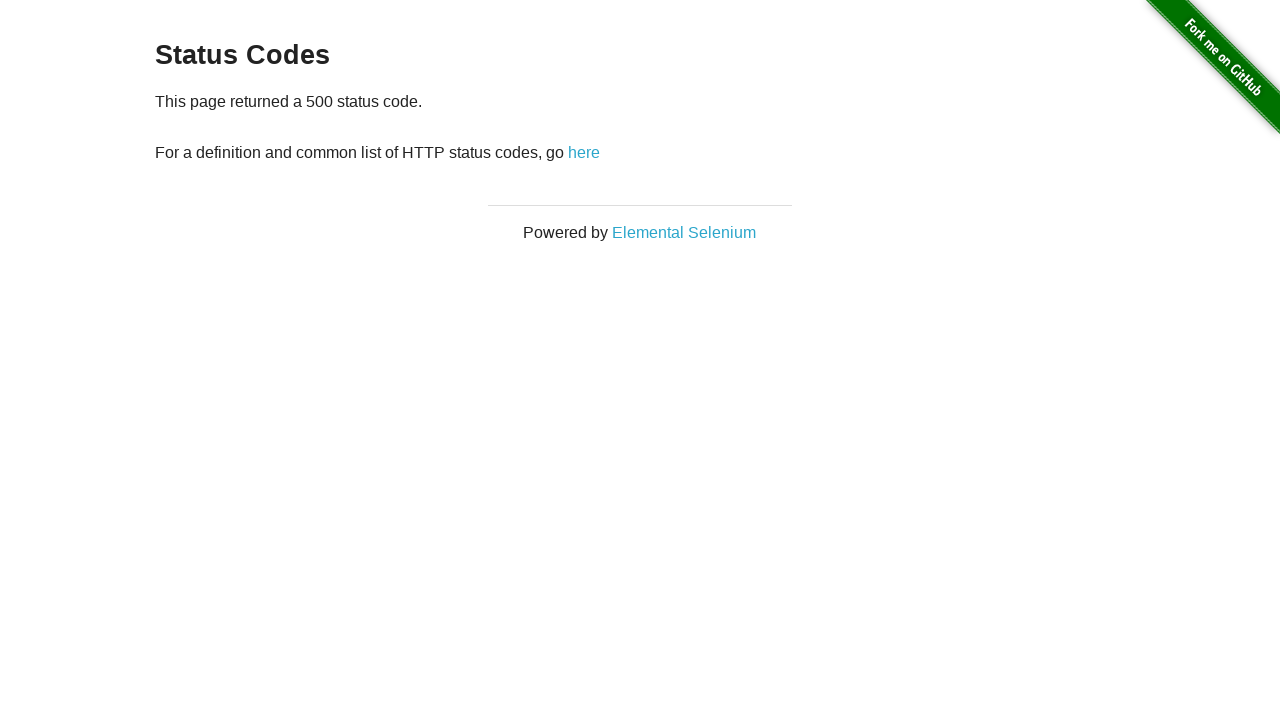